Navigates to the Ukrainian alerts website and verifies the page loads by waiting for the page to be ready with the correct viewport size.

Starting URL: https://alerts.in.ua

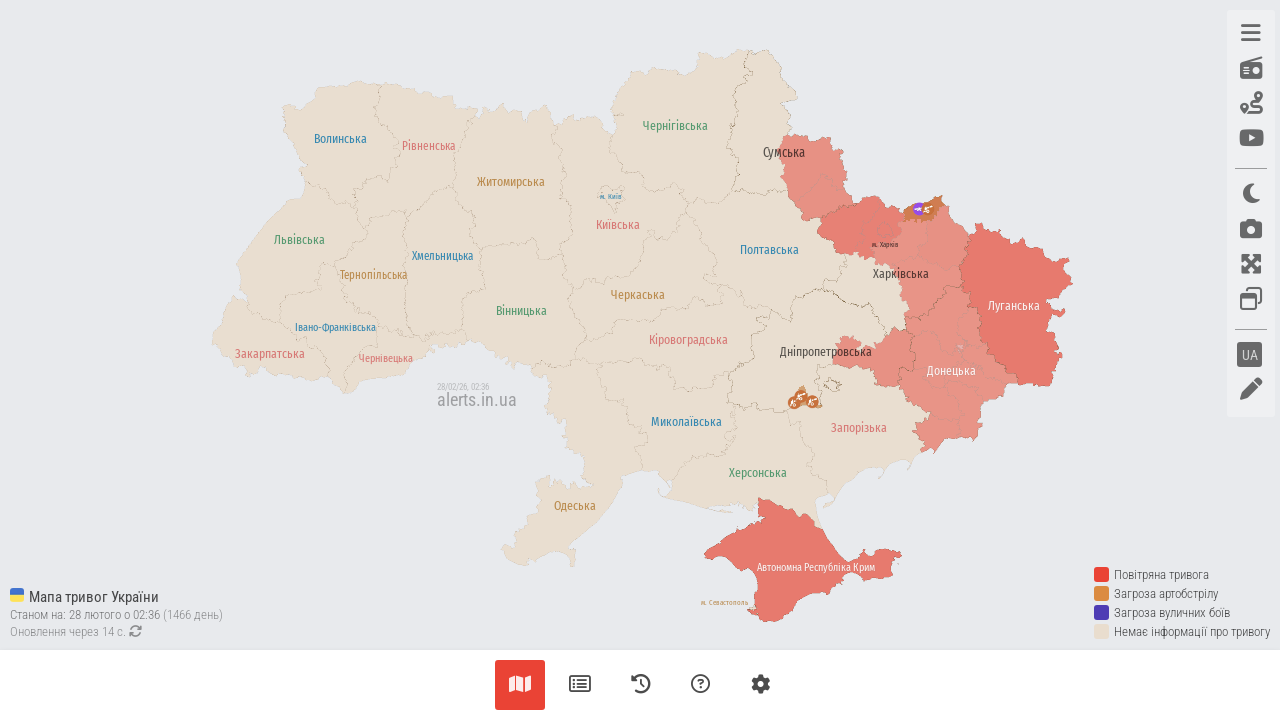

Set viewport size to 1280x1024
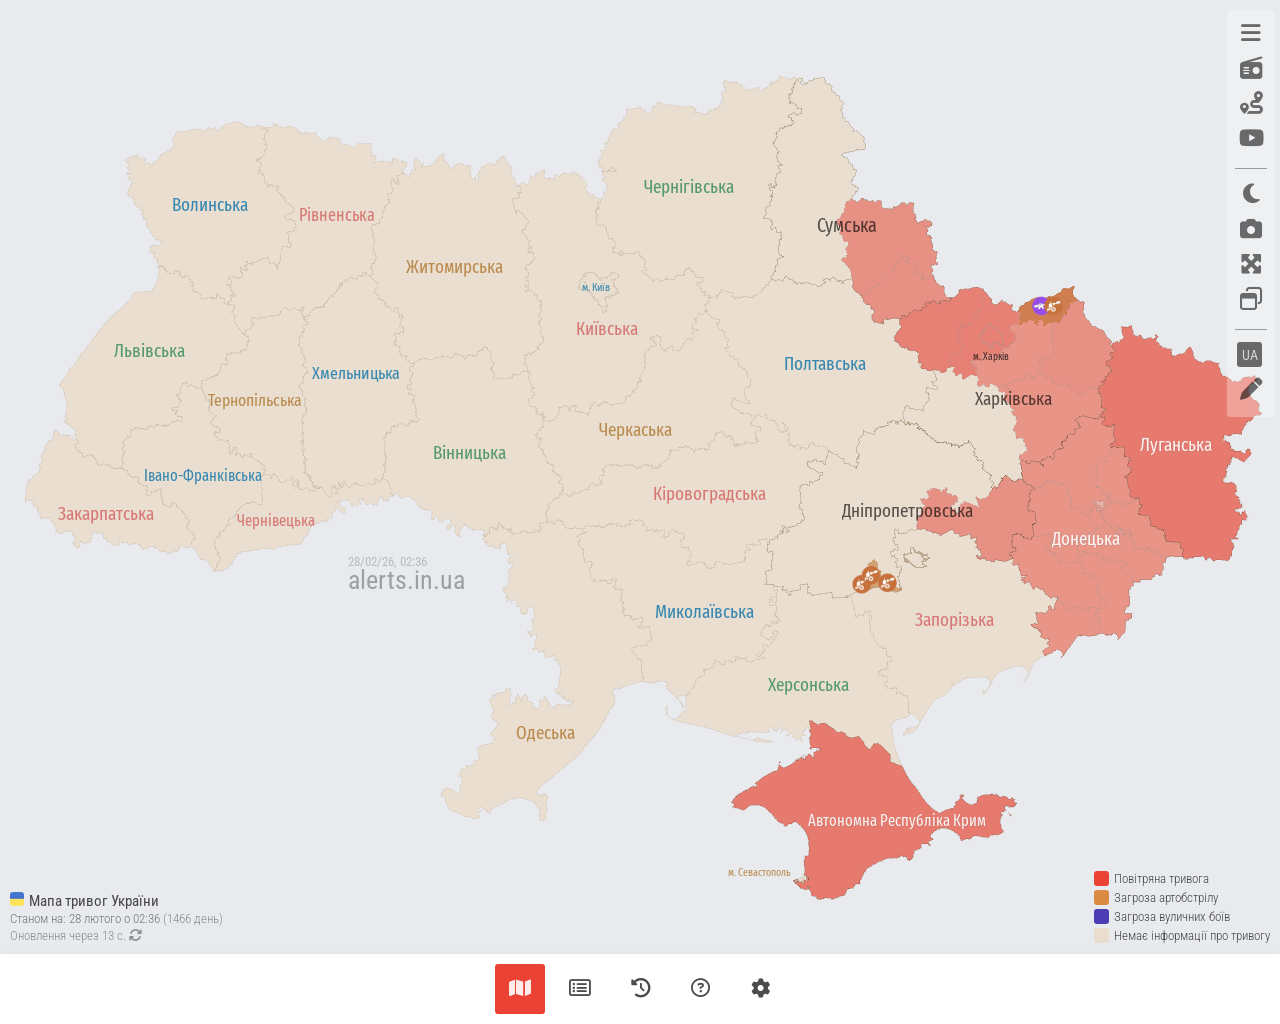

Waited for page to load with networkidle state
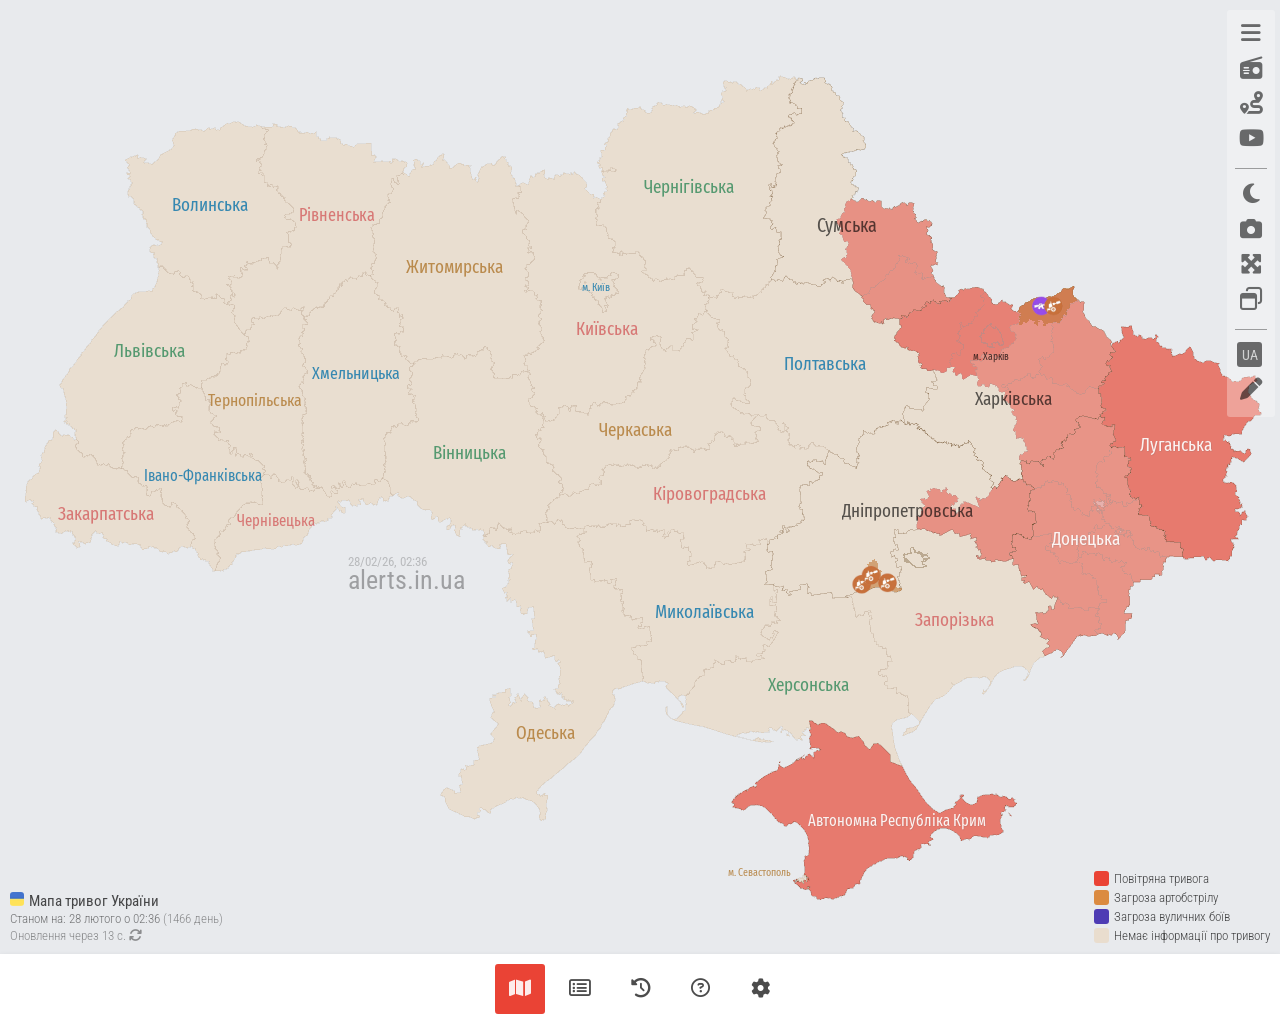

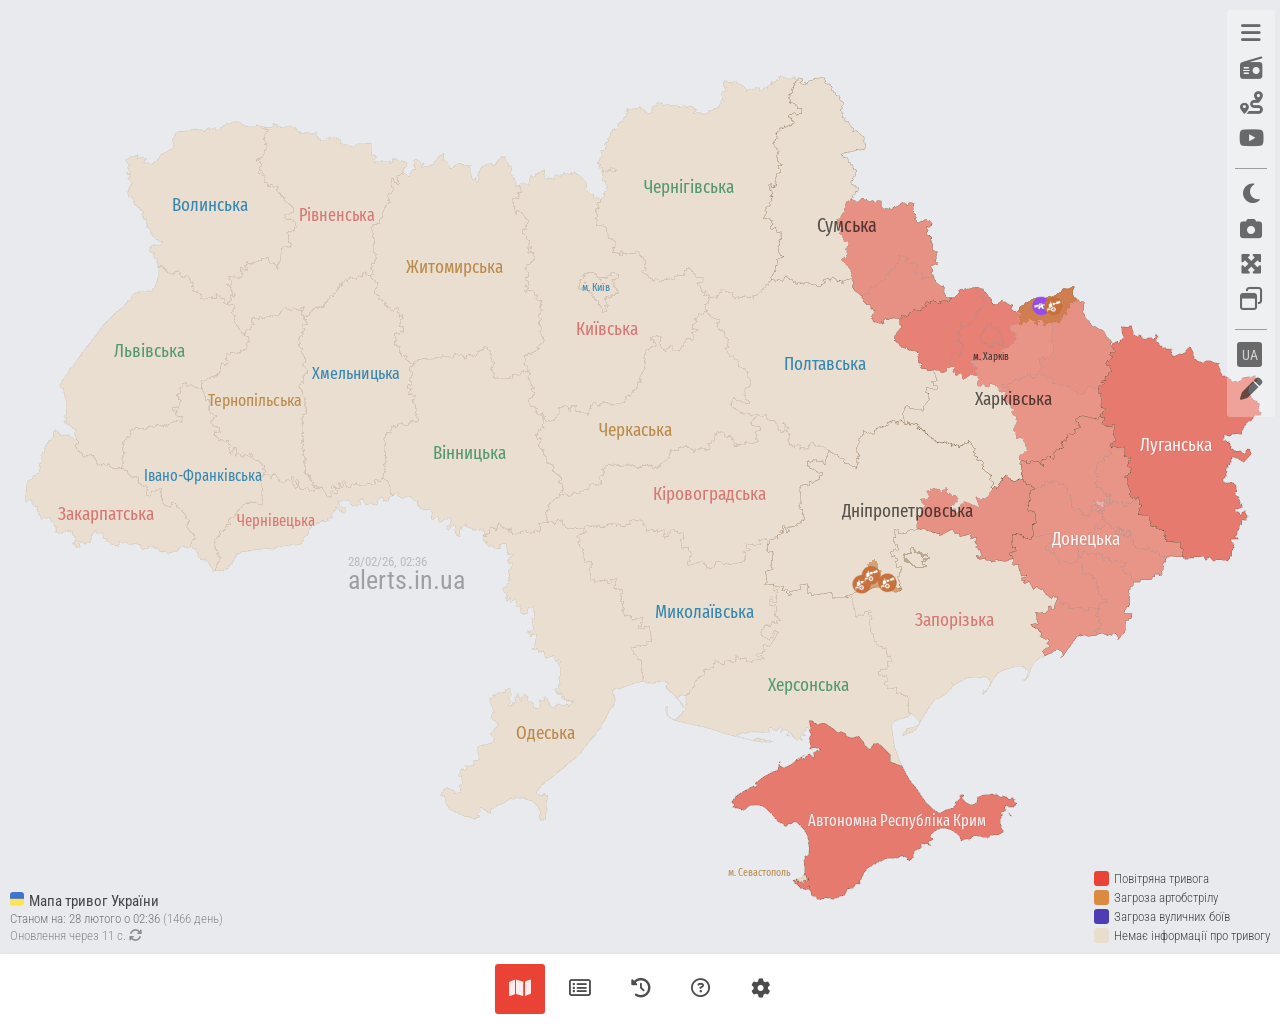